Tests a calendar date picker by selecting a specific date (June 15, 2027) through year, month, and day navigation, then verifies the selected date values

Starting URL: https://rahulshettyacademy.com/seleniumPractise/#/offers

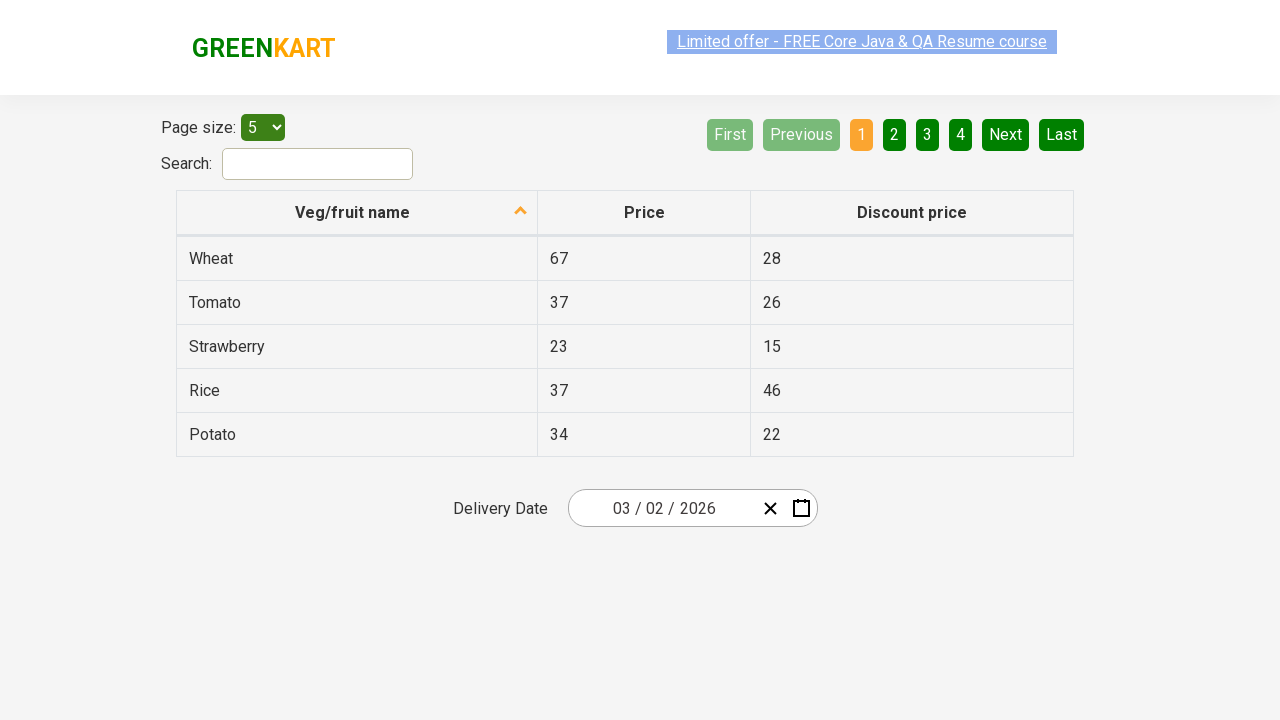

Clicked date picker input group to open calendar at (662, 508) on .react-date-picker__inputGroup
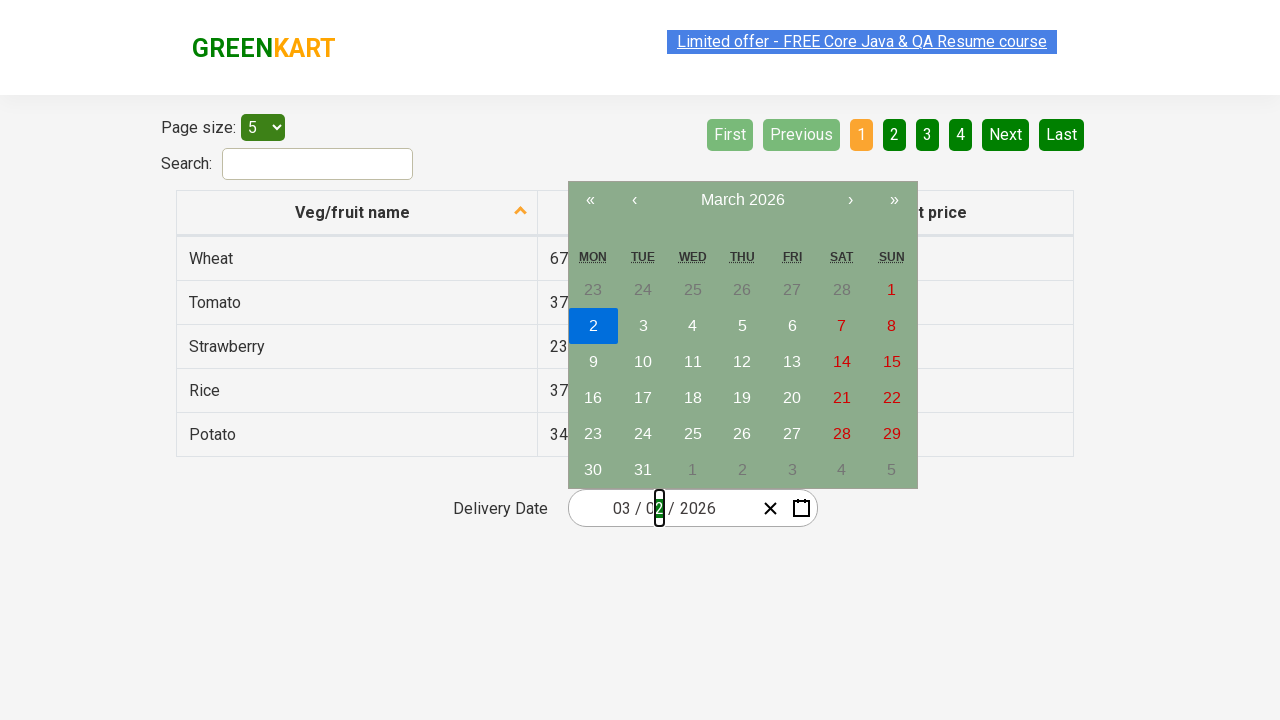

Clicked navigation label to navigate to month view at (742, 200) on .react-calendar__navigation__label
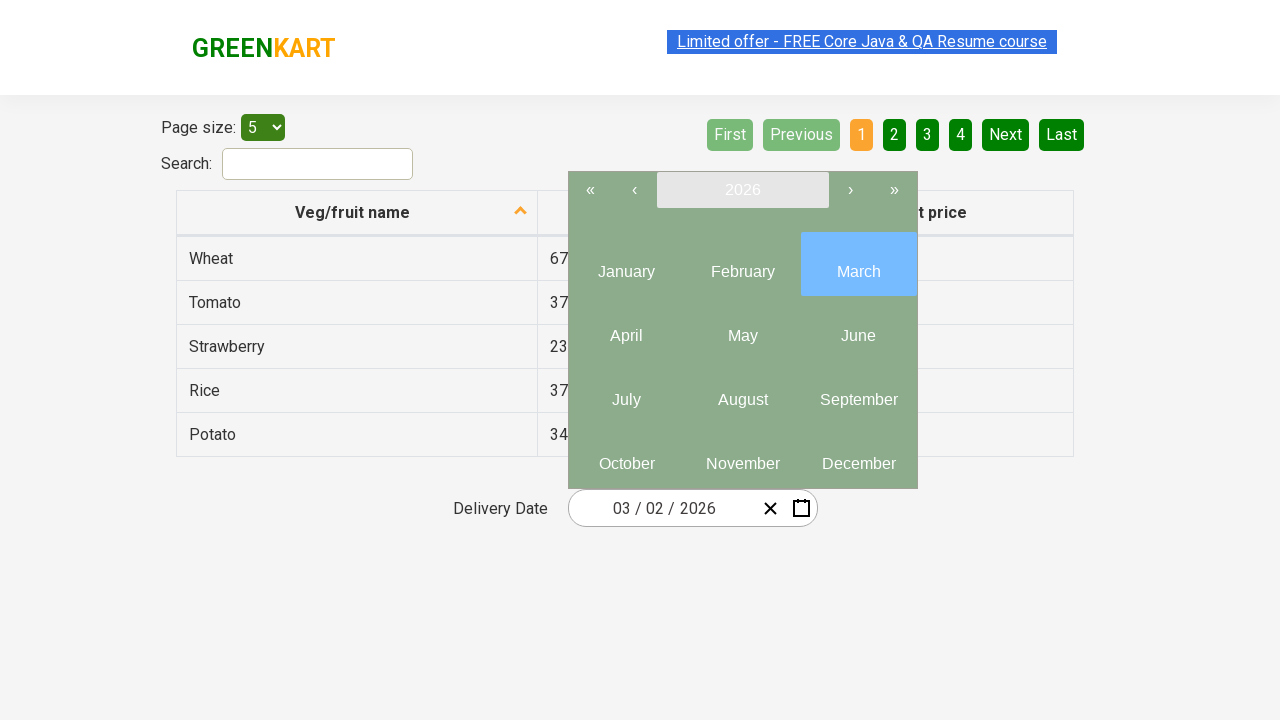

Clicked navigation label again to navigate to year view at (742, 190) on .react-calendar__navigation__label
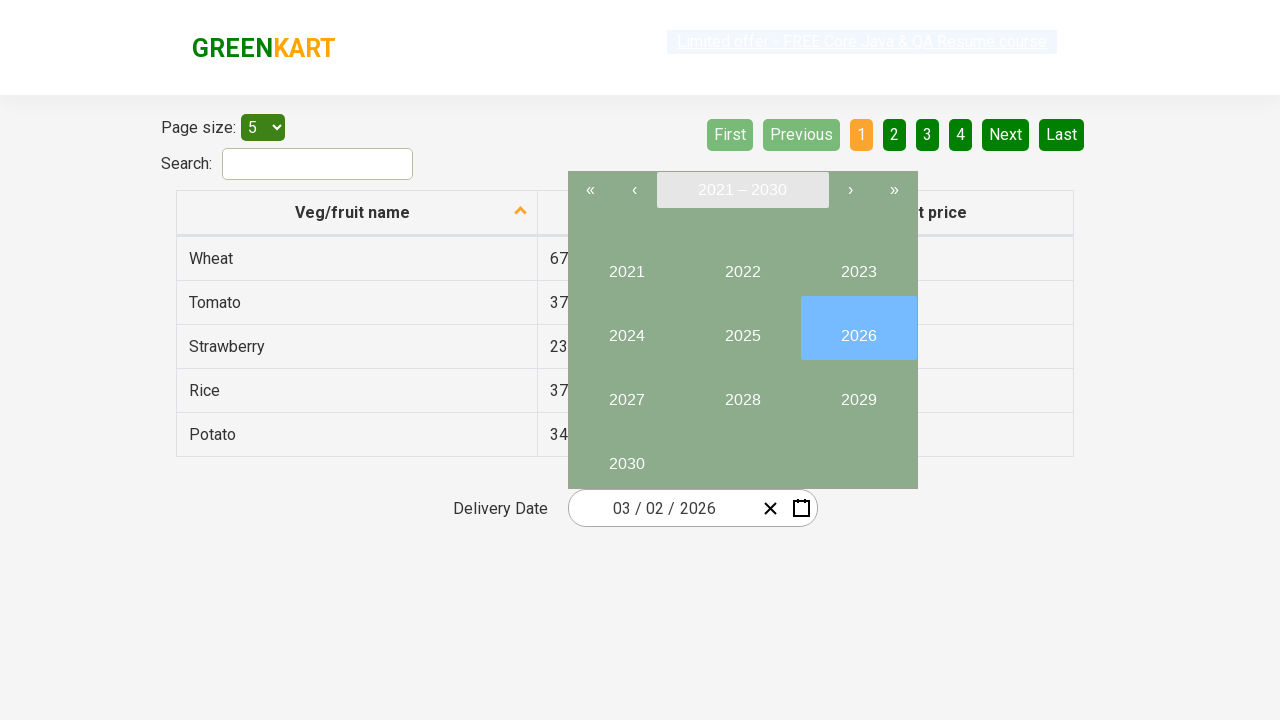

Selected year 2027 at (626, 392) on //button[text()='2027']
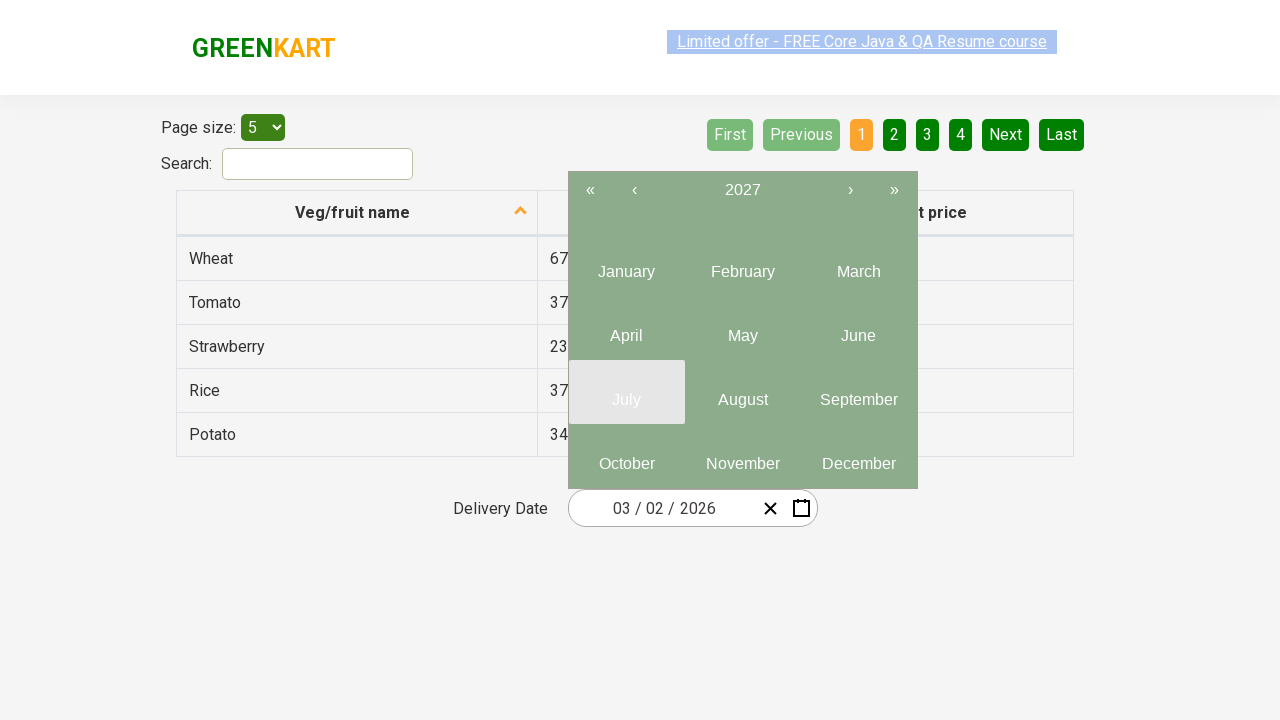

Selected month 6 (June) at (858, 328) on .react-calendar__year-view__months__month >> nth=5
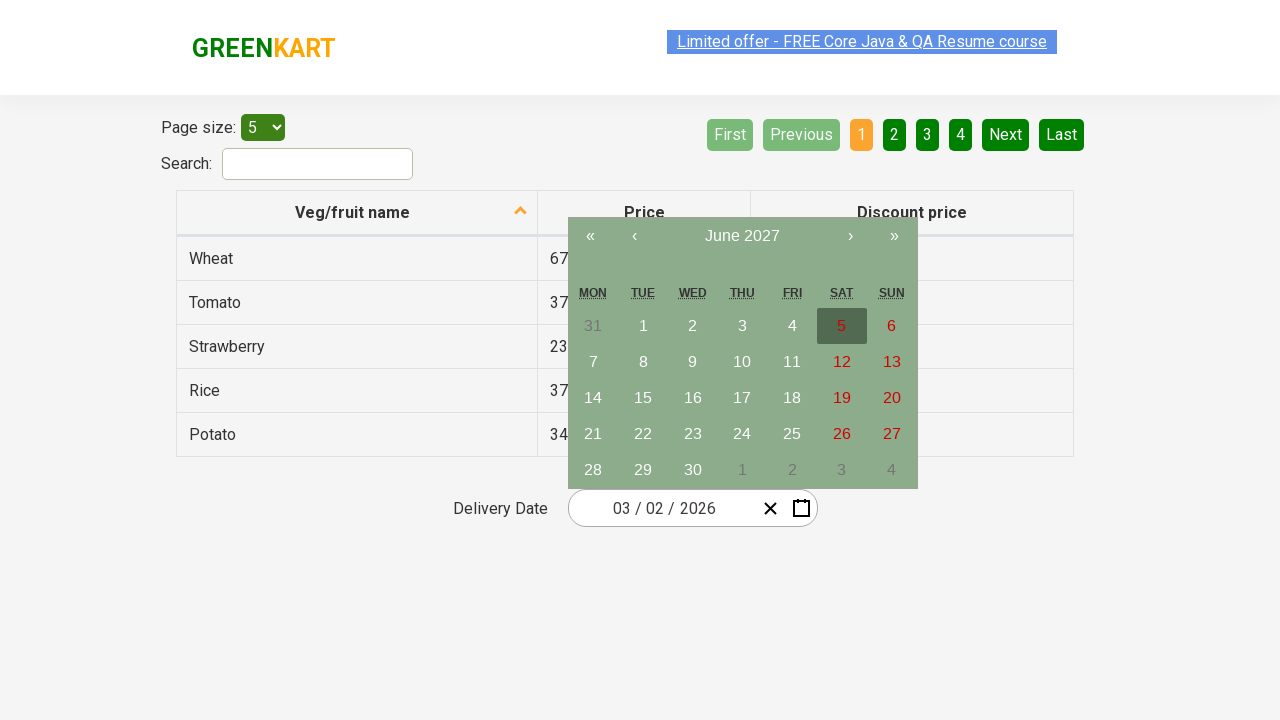

Selected date 15 at (643, 398) on //abbr[text()='15']
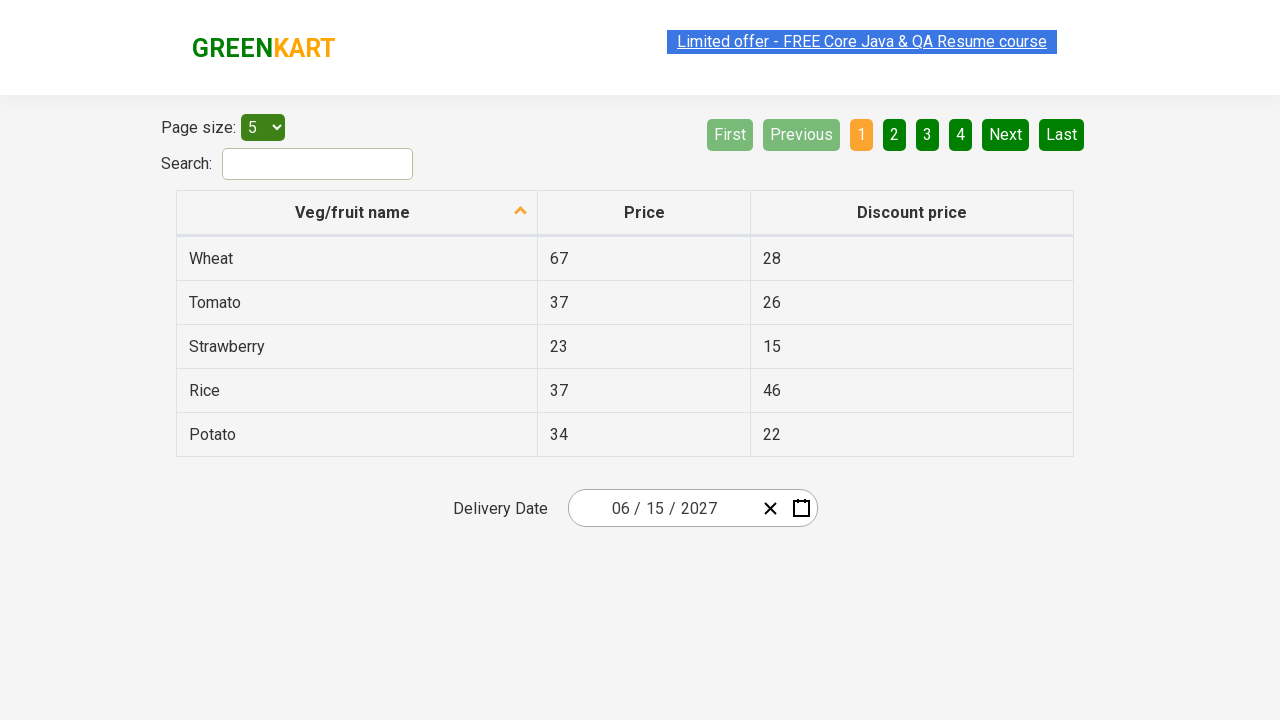

Verified date input fields are updated with selected date
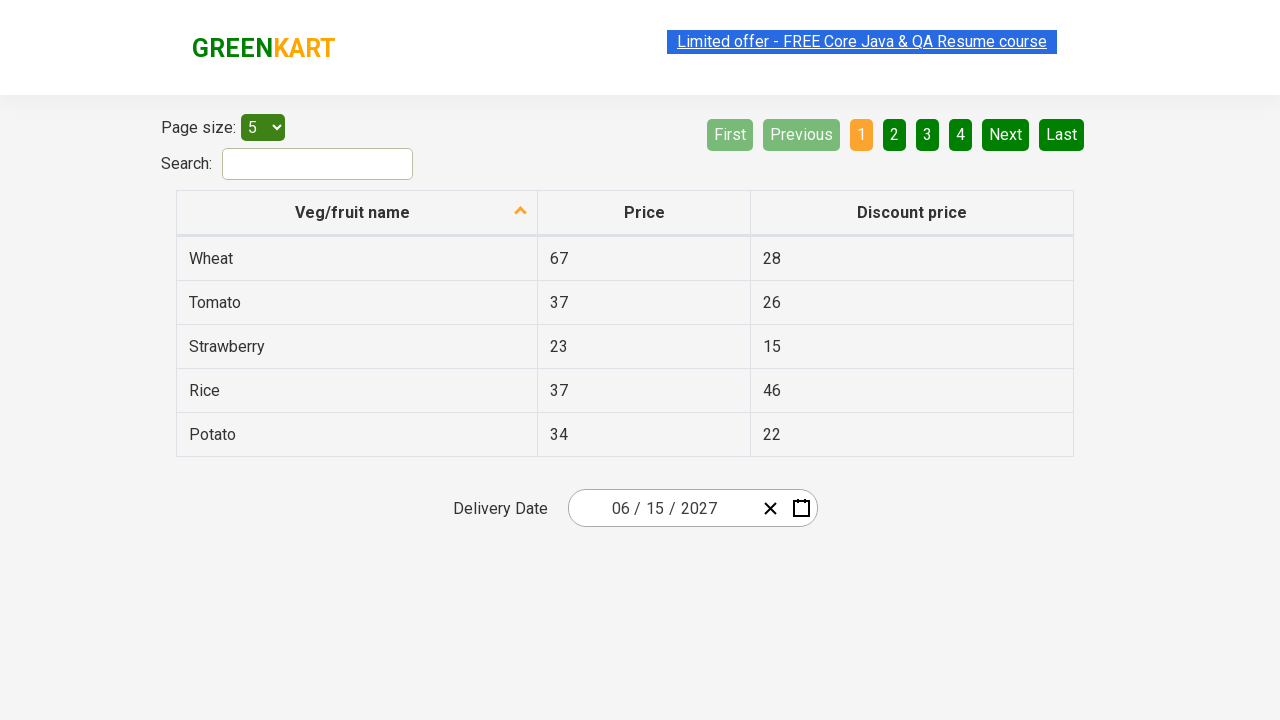

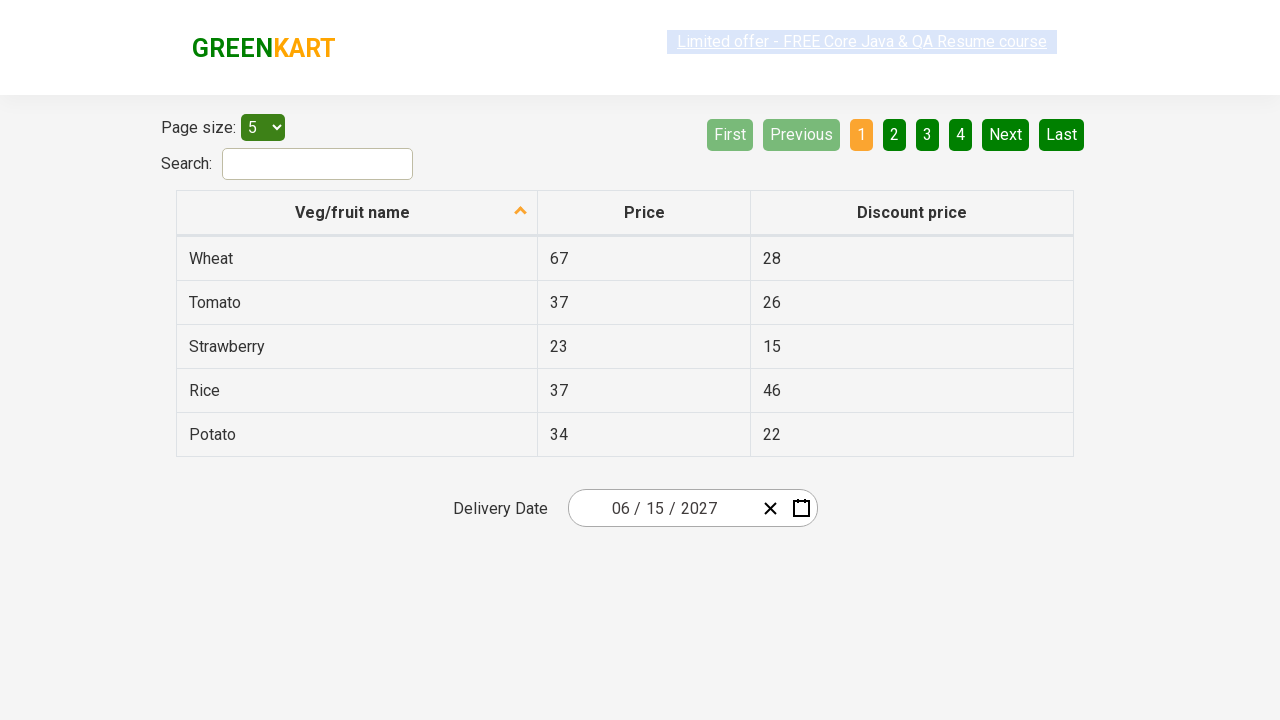